Tests browser navigation functionality (back, forward, refresh) and form filling on a bank signup page by clicking the signup link, navigating back and forward, filling first and last name fields, refreshing, and navigating to the main page.

Starting URL: https://dbank-qa.wedevx.co/bank/

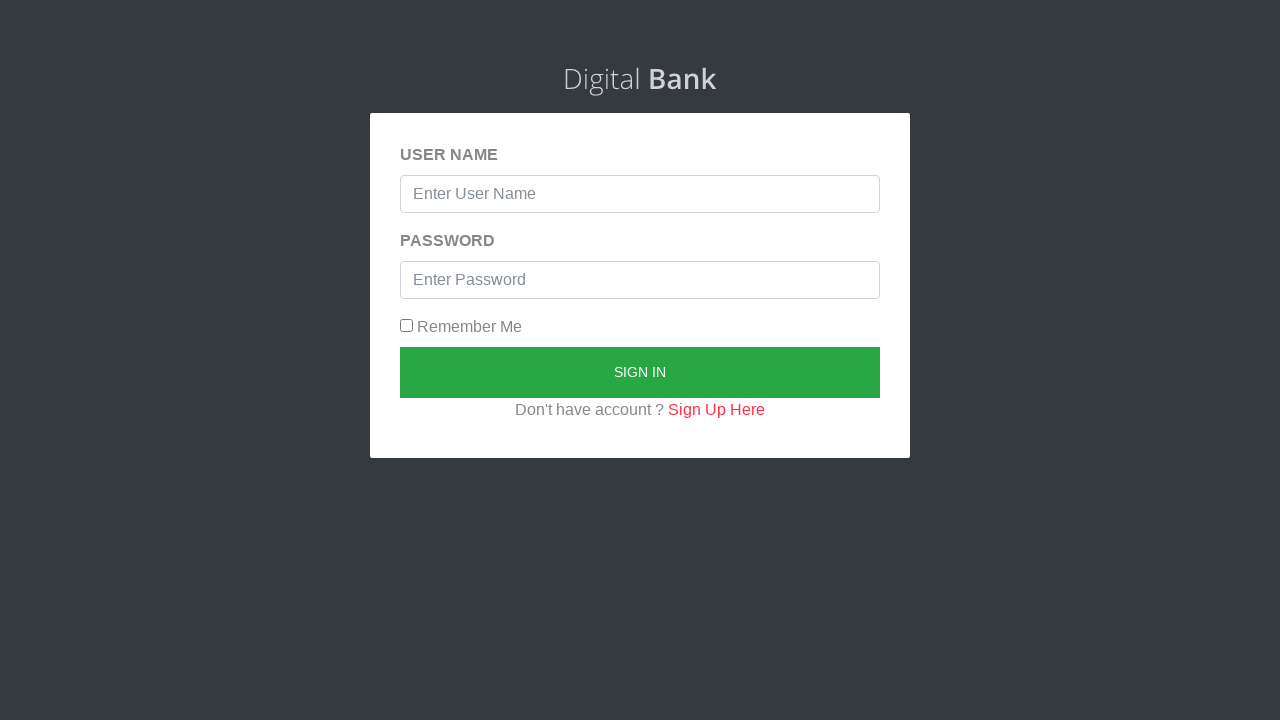

Clicked on 'Sign Up Here' link to navigate to signup page at (716, 409) on xpath=//a[text()= ' Sign Up Here']
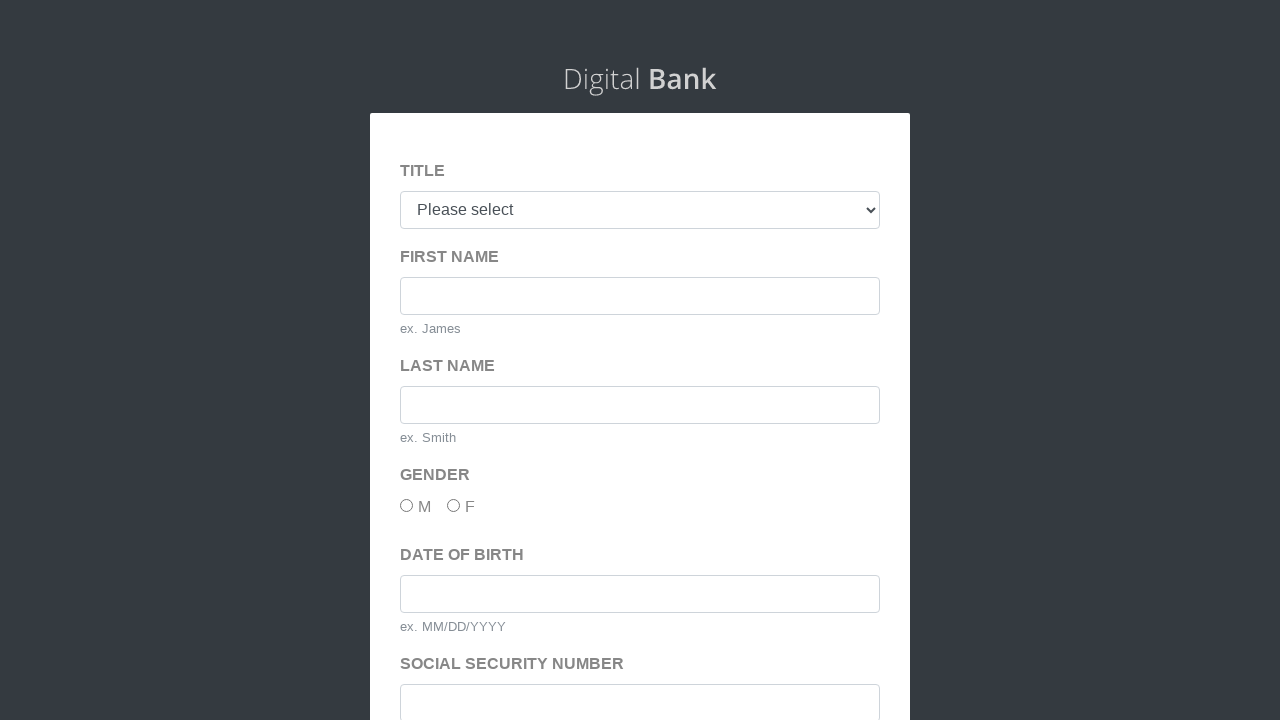

Navigated back to previous page using browser back button
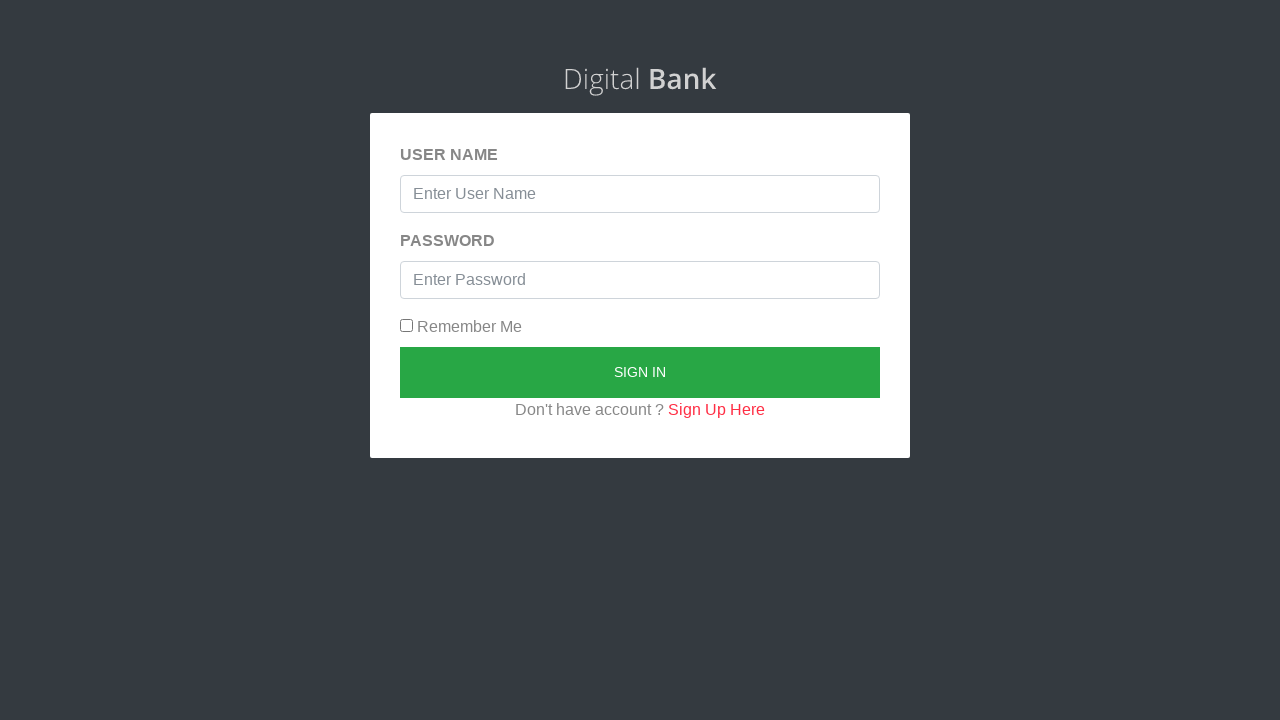

Navigated forward to signup page using browser forward button
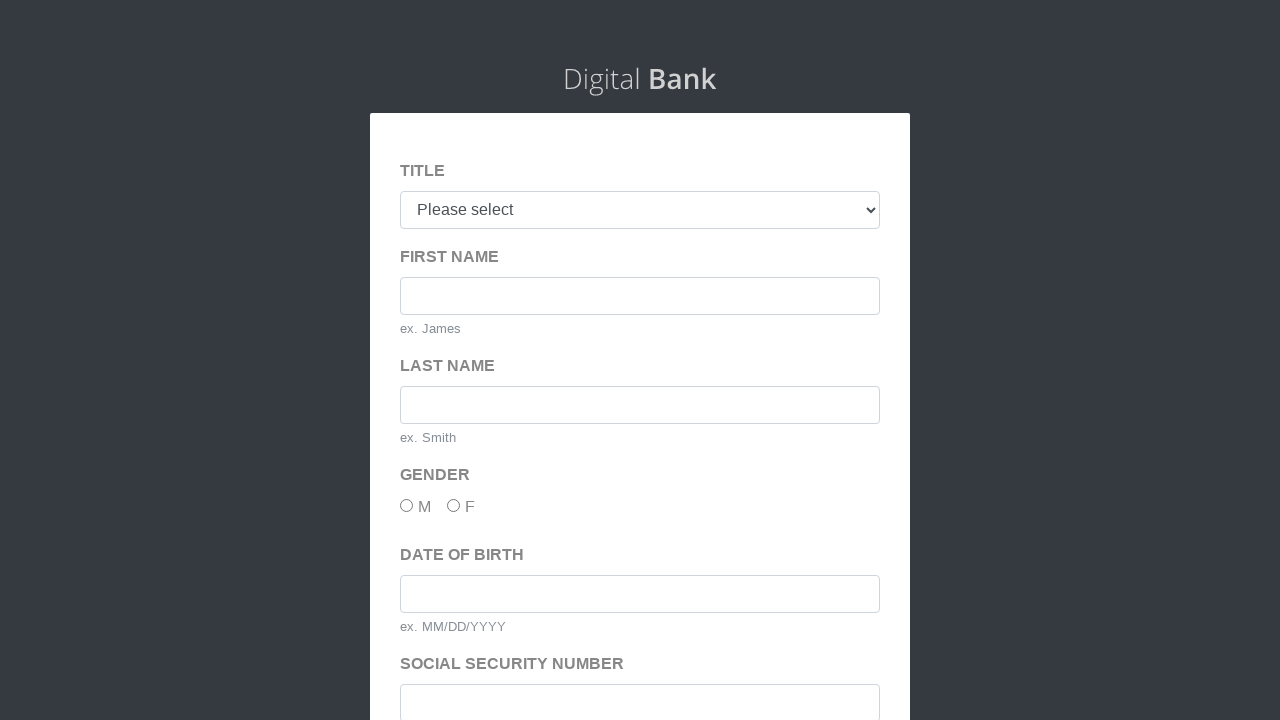

Filled first name field with 'Abdelmoula' on #firstName
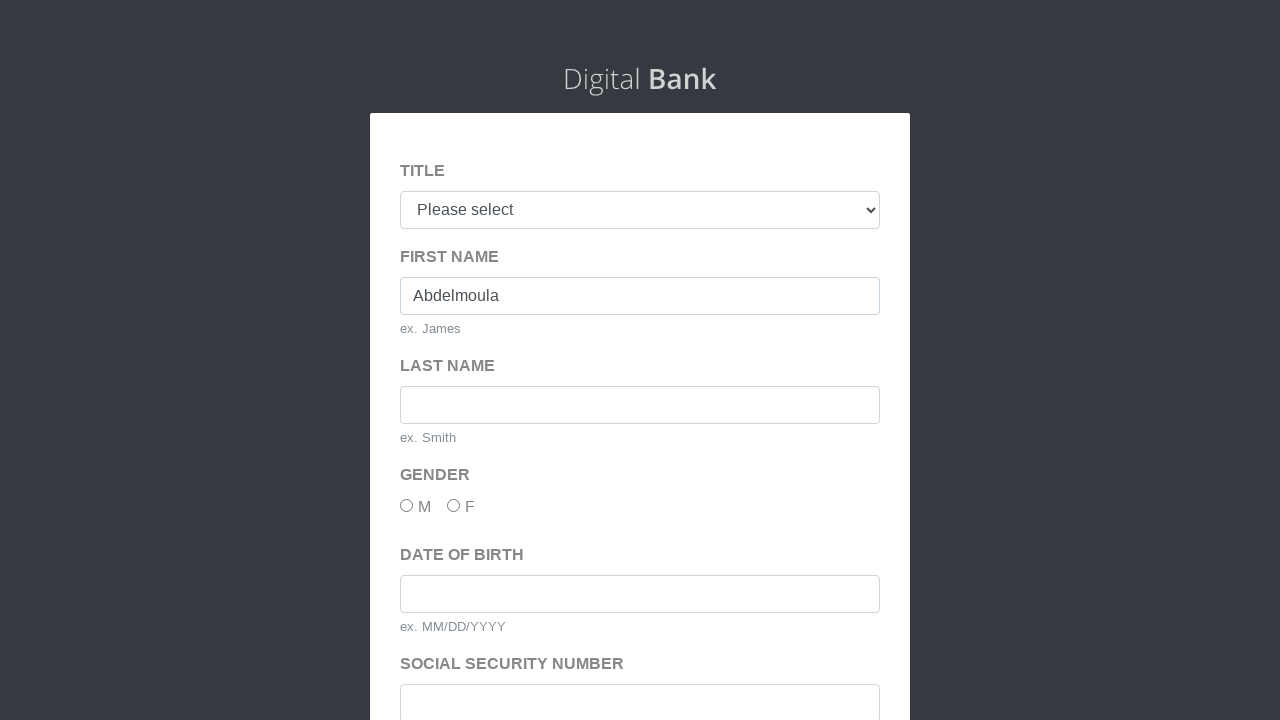

Filled last name field with 'Elmastouri' on #lastName
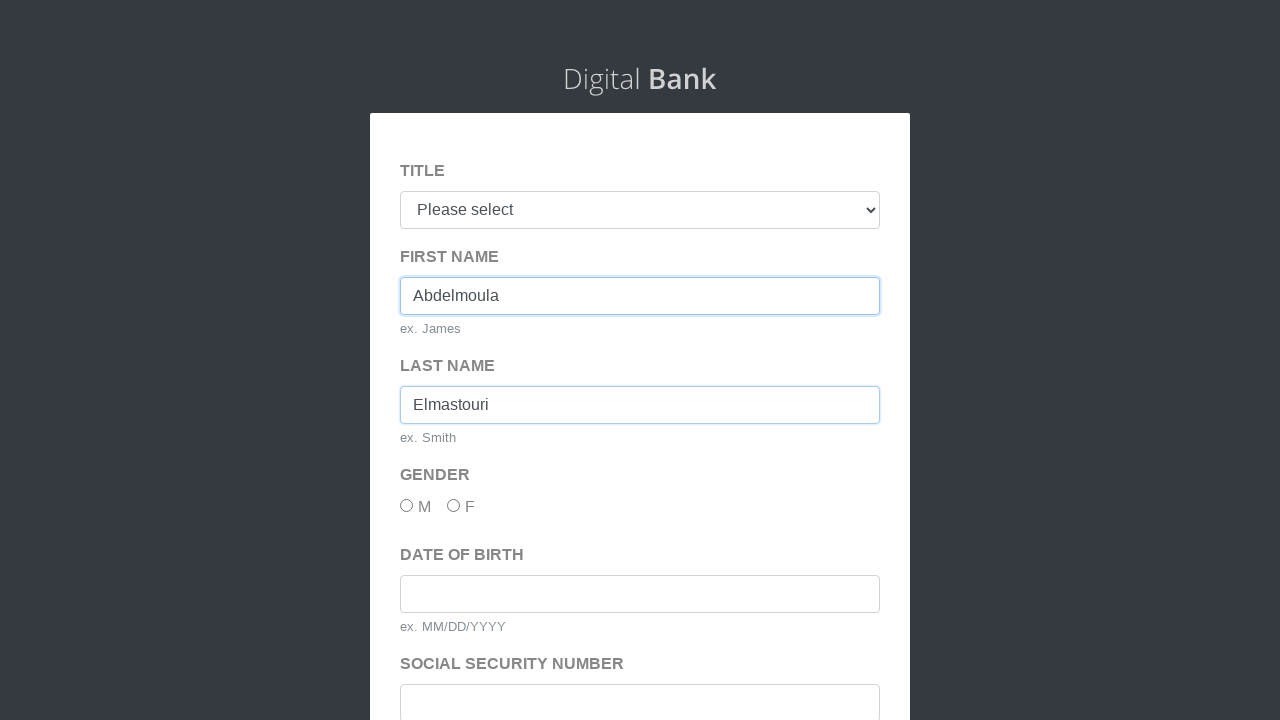

Refreshed the page to clear form data
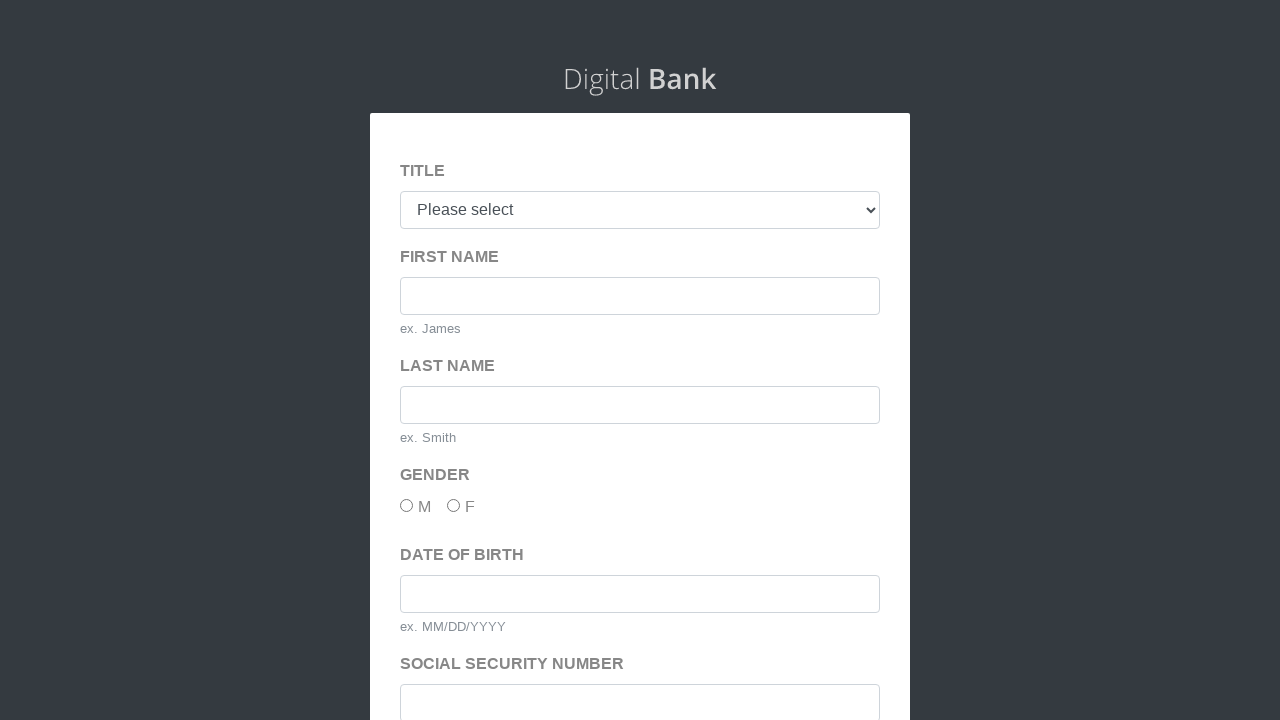

Navigated to bank homepage at https://dbank-qa.wedevx.co/bank/
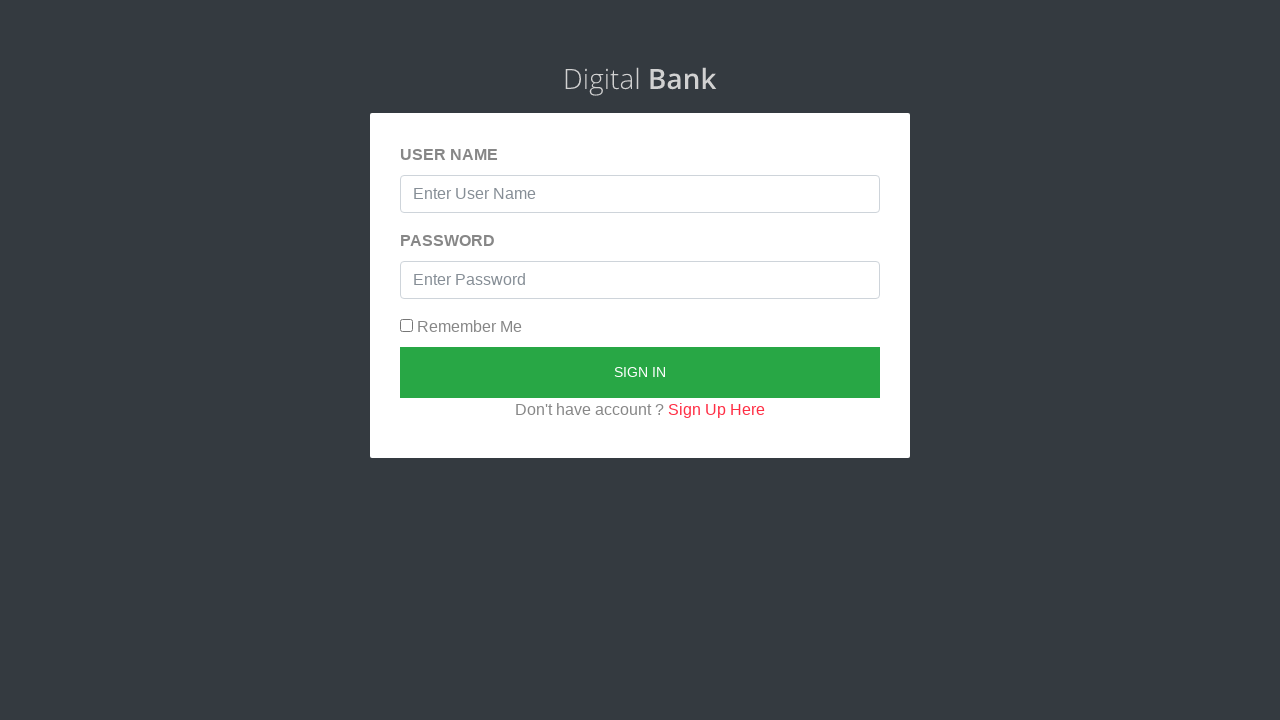

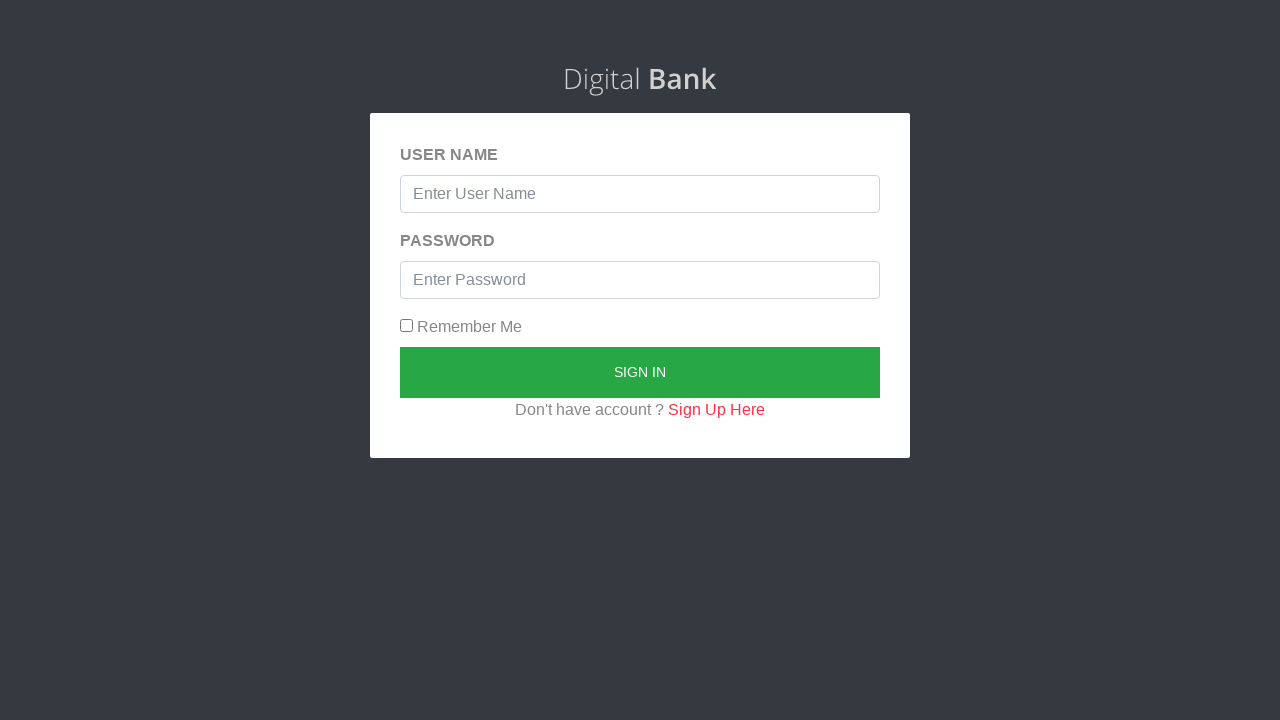